Tests registration form by filling in required fields (first name, last name, email) and verifying successful submission message

Starting URL: http://suninjuly.github.io/registration1.html

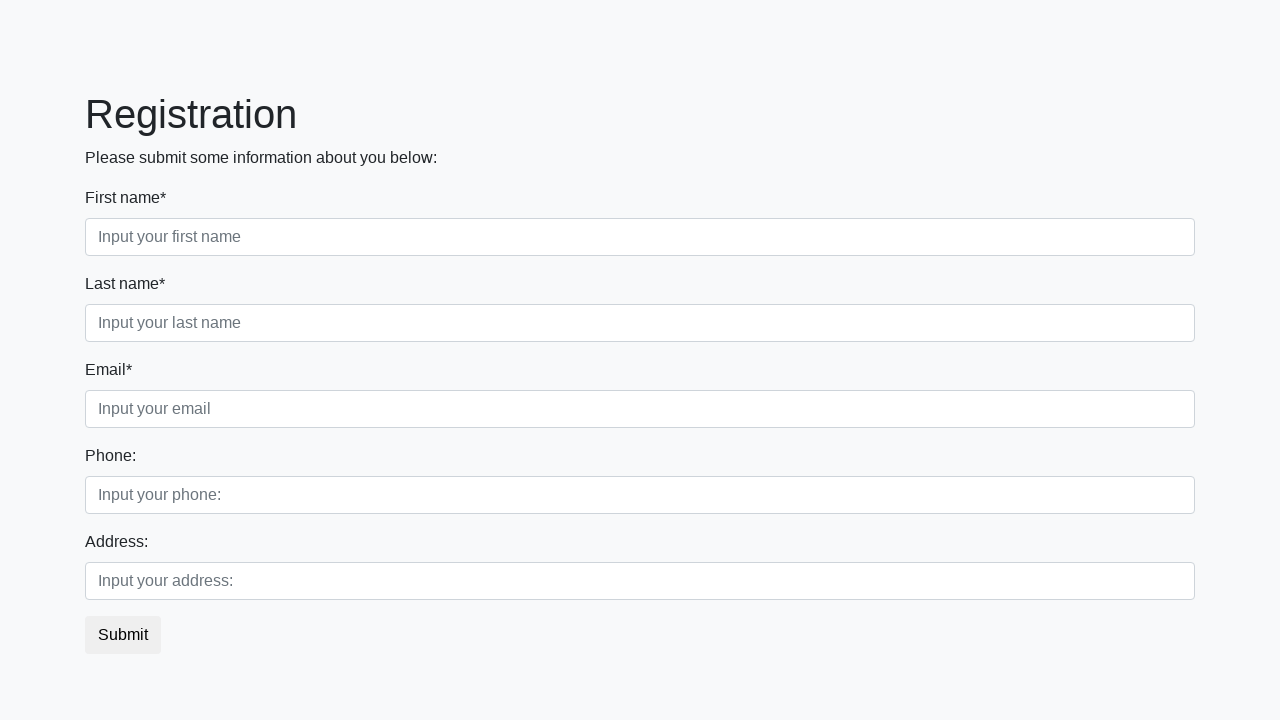

Navigated to registration form page
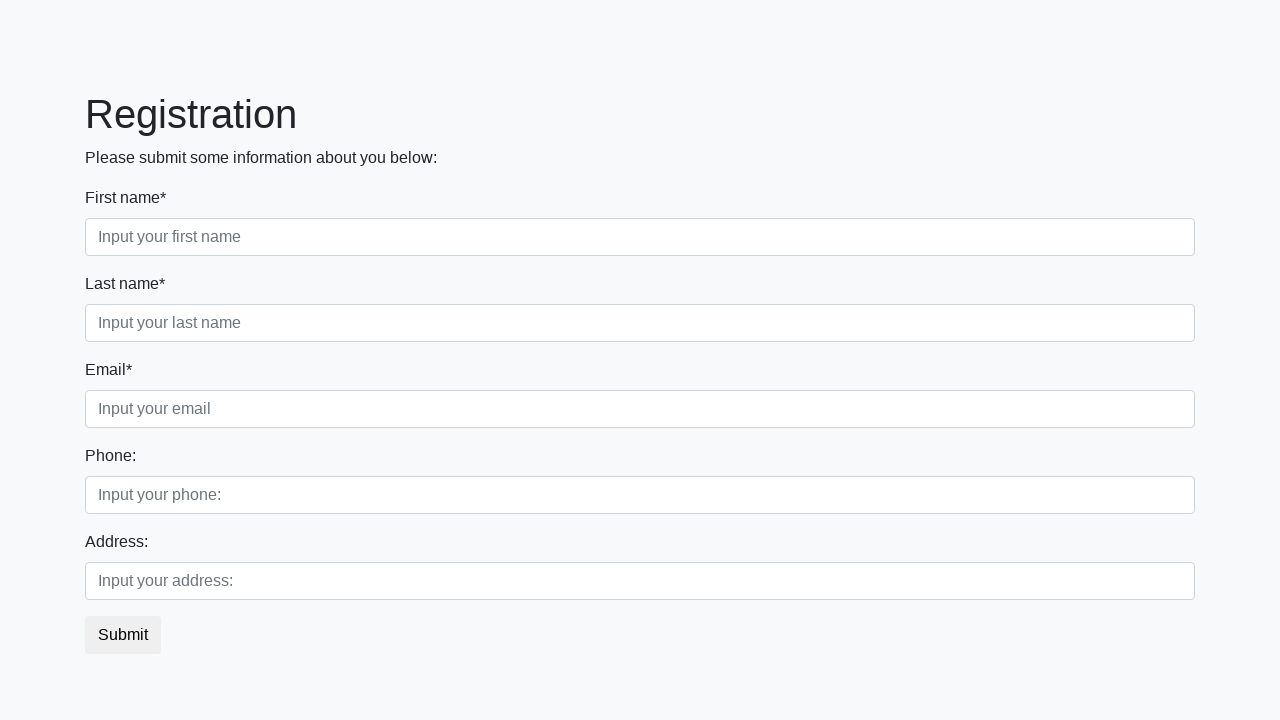

Filled first name field with 'John' on //label[contains(text(), '*')]/following-sibling::input[@class='form-control fir
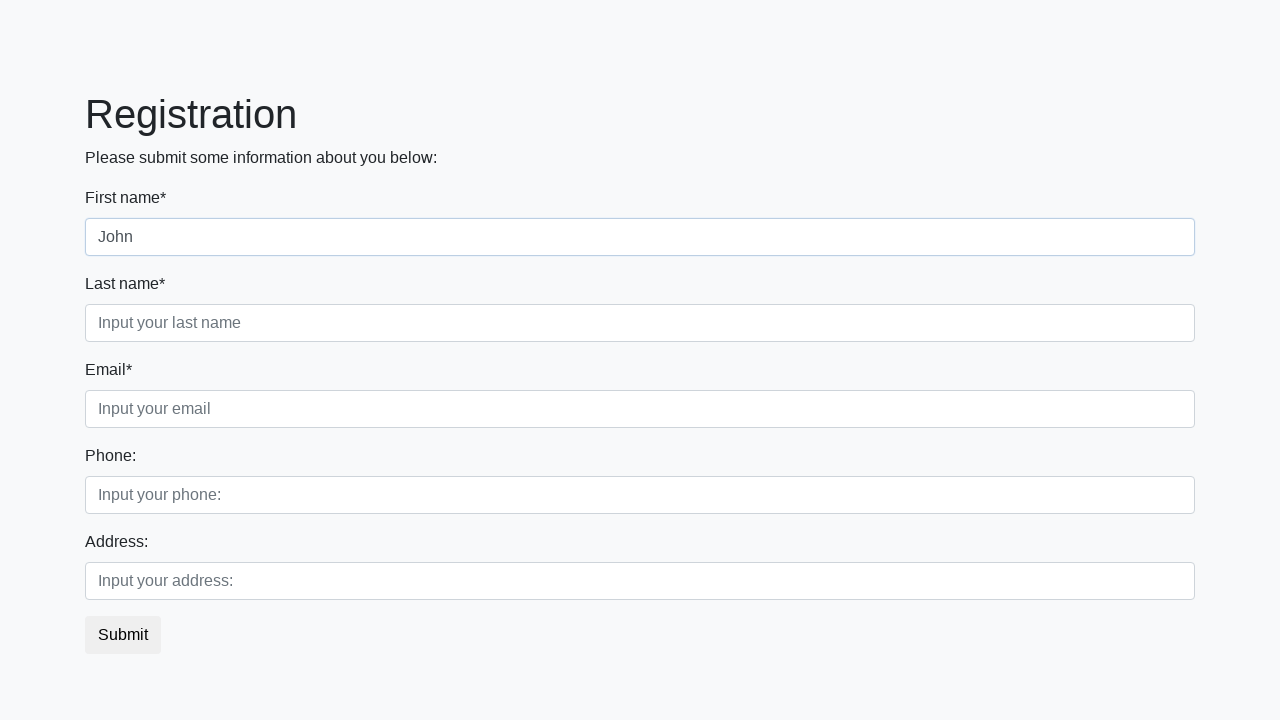

Filled last name field with 'Smith' on //label[contains(text(), '*')]/following-sibling::input[@class='form-control sec
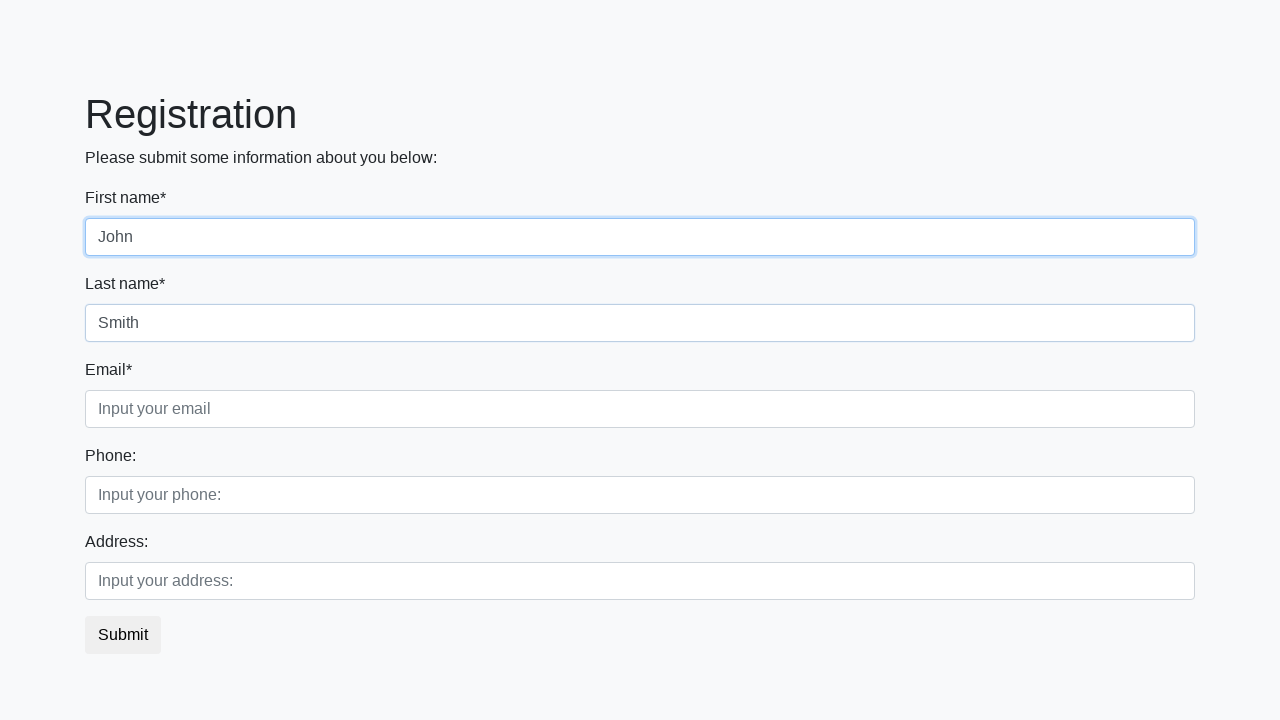

Filled email field with 'john.smith@example.com' on //label[contains(text(), '*')]/following-sibling::input[@class='form-control thi
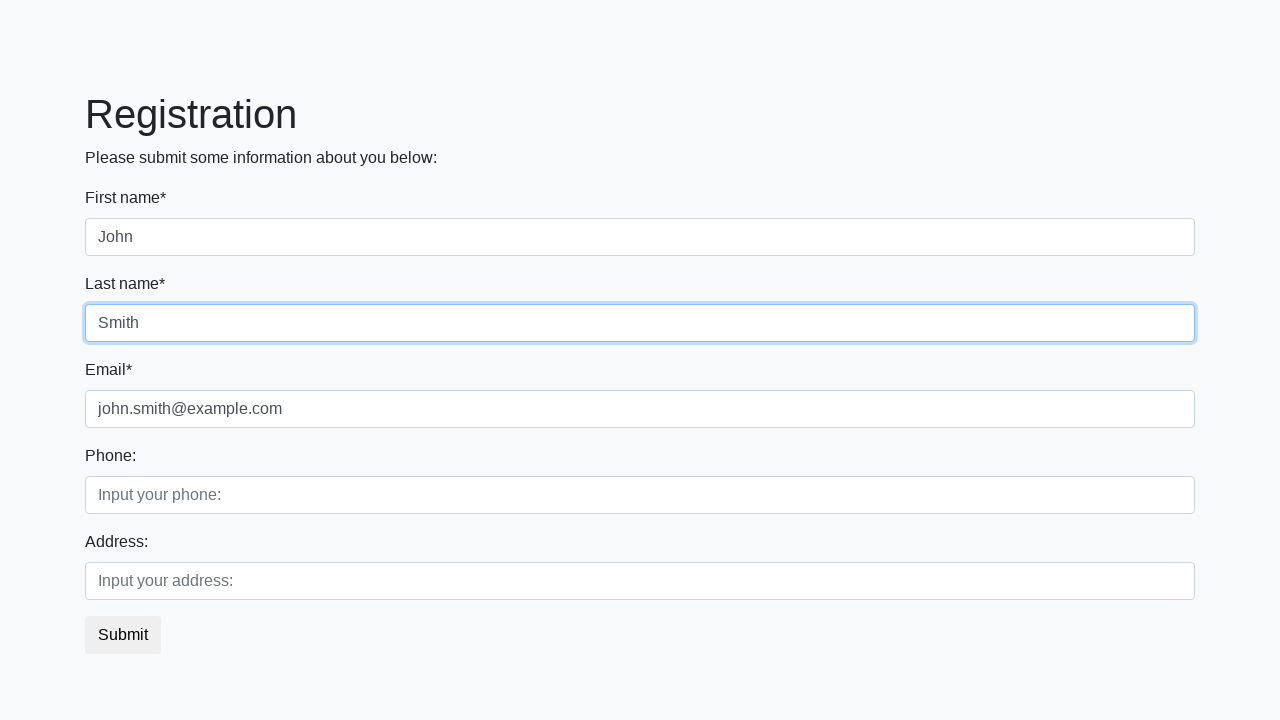

Clicked submit button to register at (123, 635) on button.btn
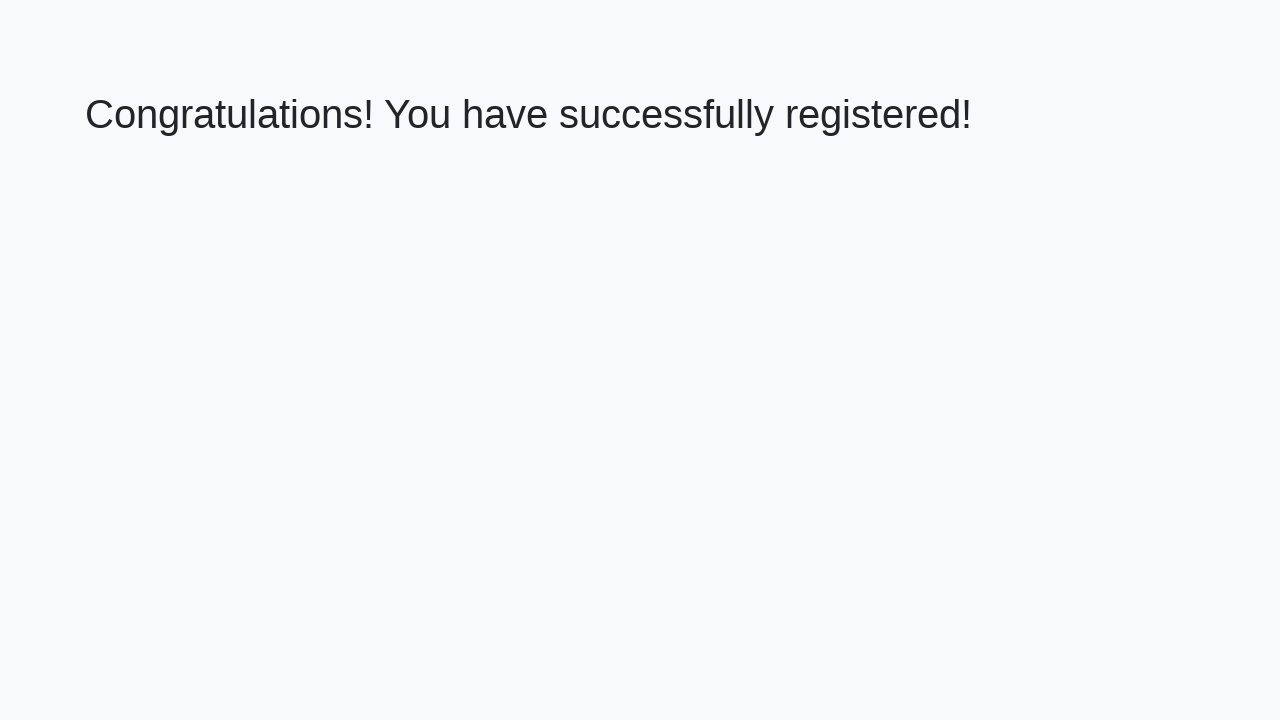

Success message appeared on page
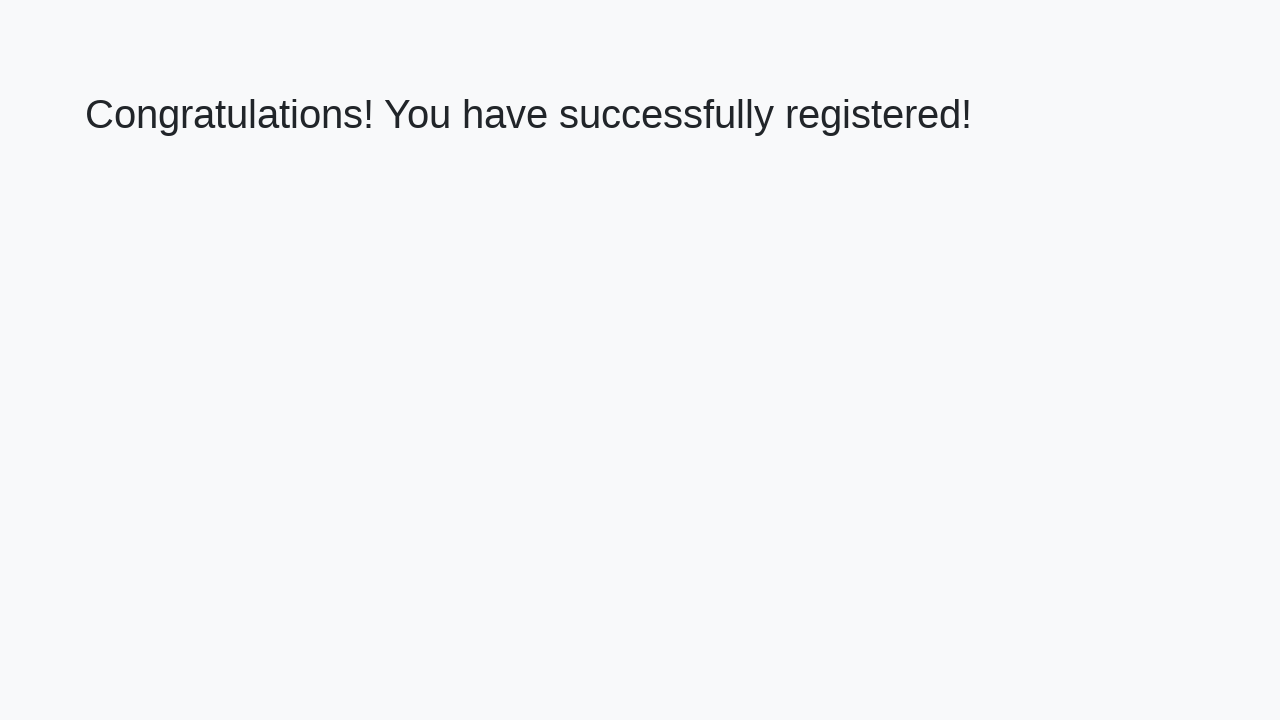

Retrieved success message text
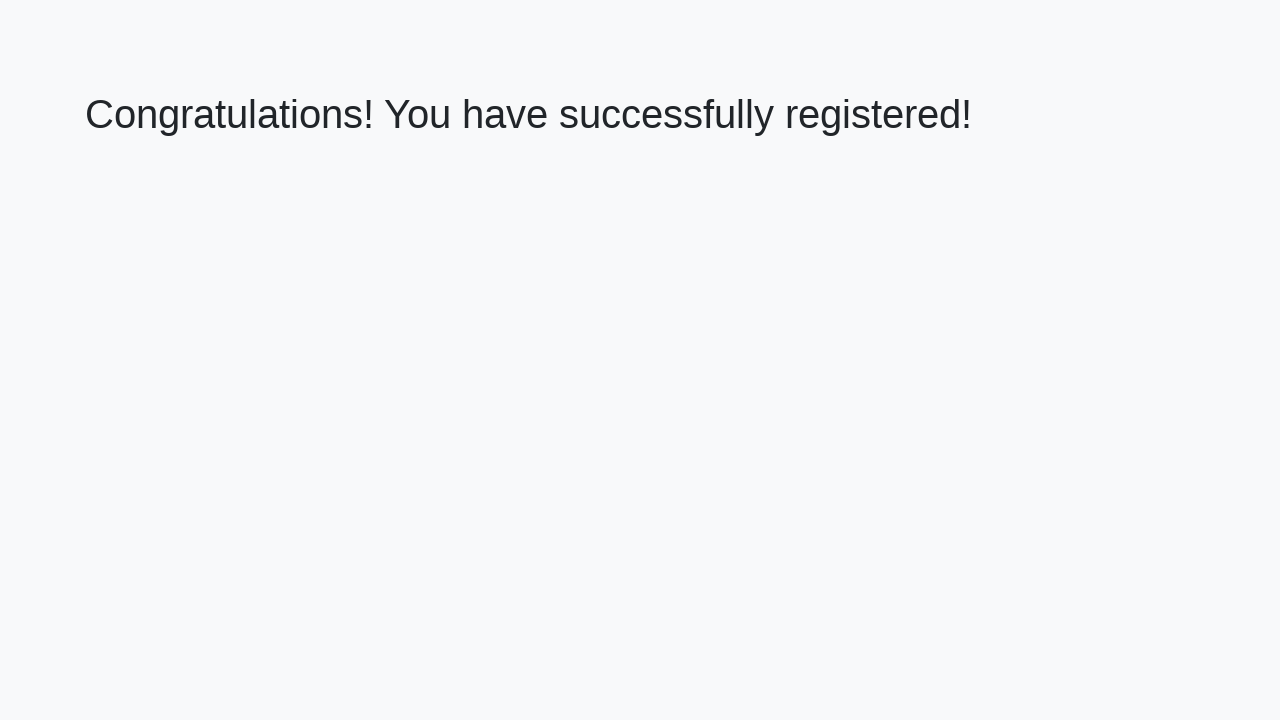

Verified success message: 'Congratulations! You have successfully registered!'
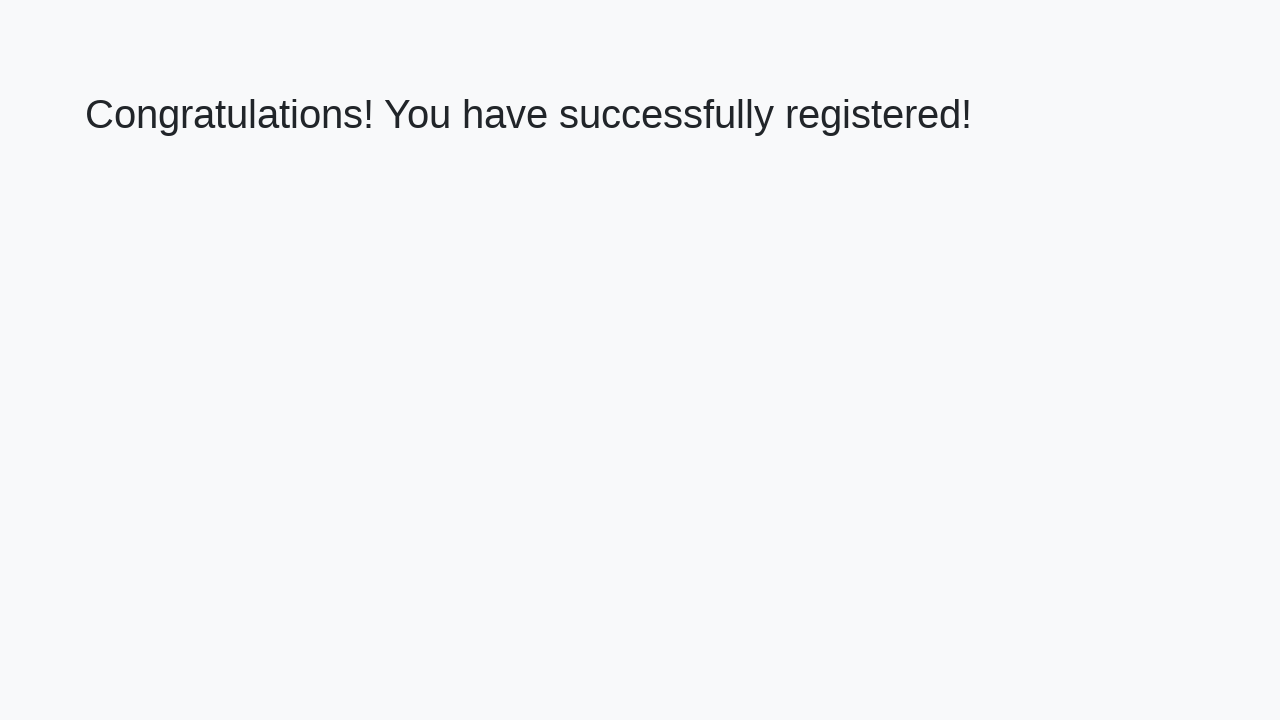

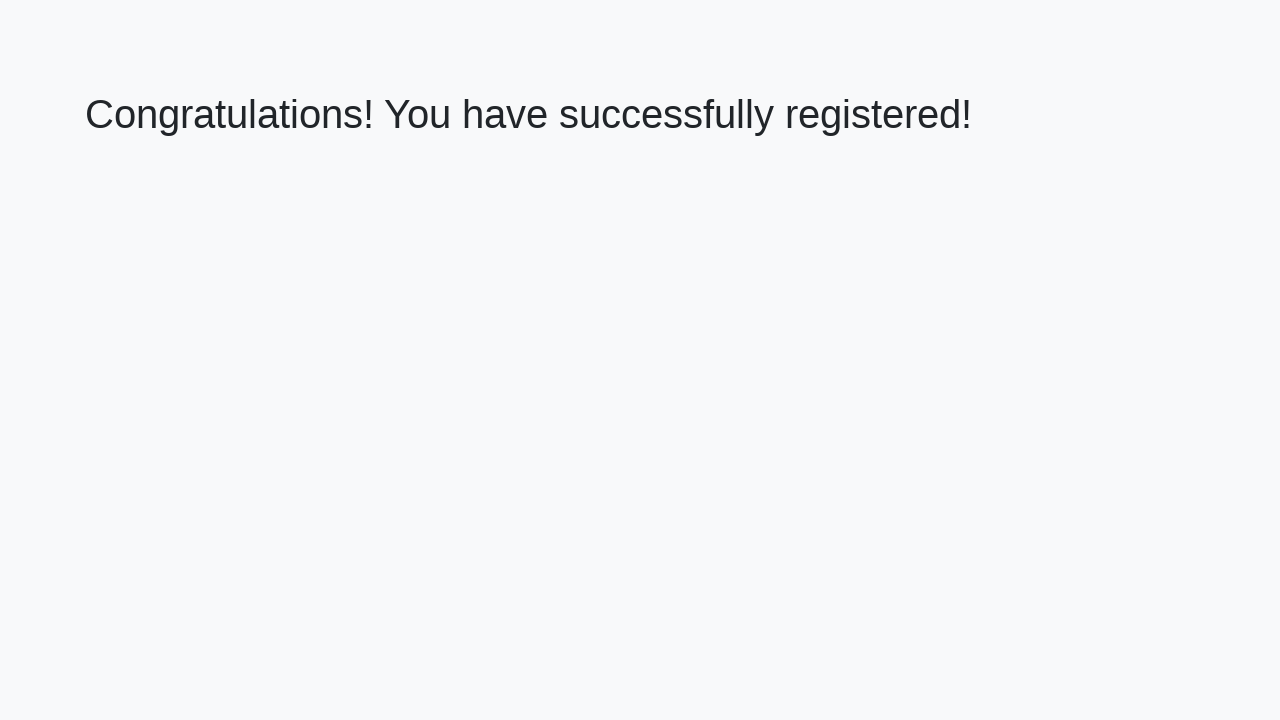